Tests JavaScript alert handling by clicking a button that triggers an alert, accepting the alert, and verifying the result text is displayed correctly.

Starting URL: https://practice.cydeo.com/javascript_alerts

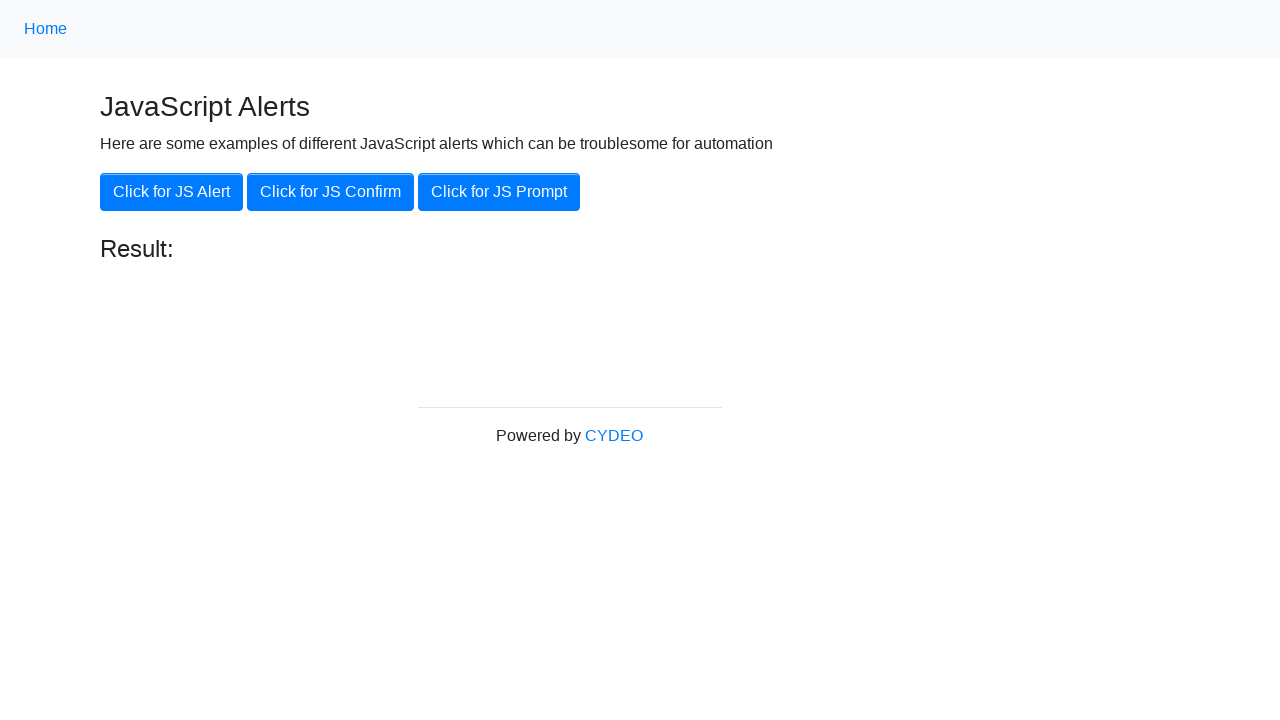

Clicked the 'Click for JS Alert' button to trigger JavaScript alert at (172, 192) on xpath=//button[.='Click for JS Alert']
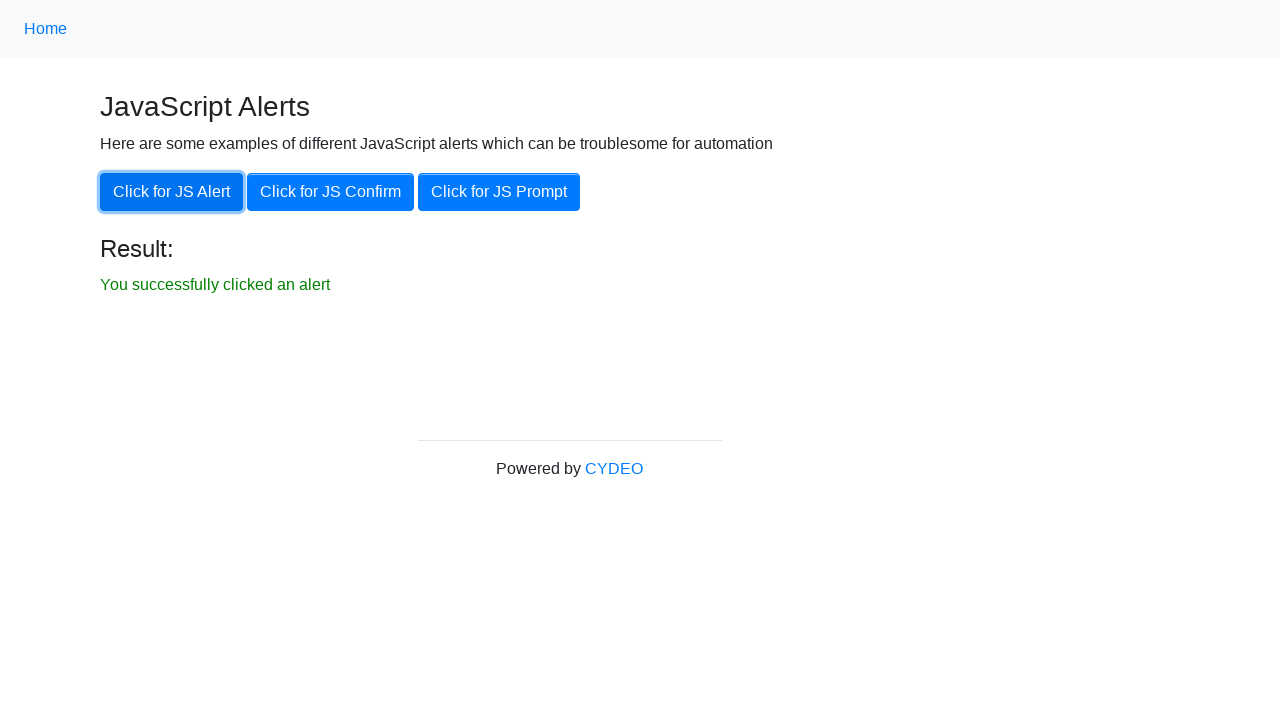

Set up dialog handler to accept the JavaScript alert
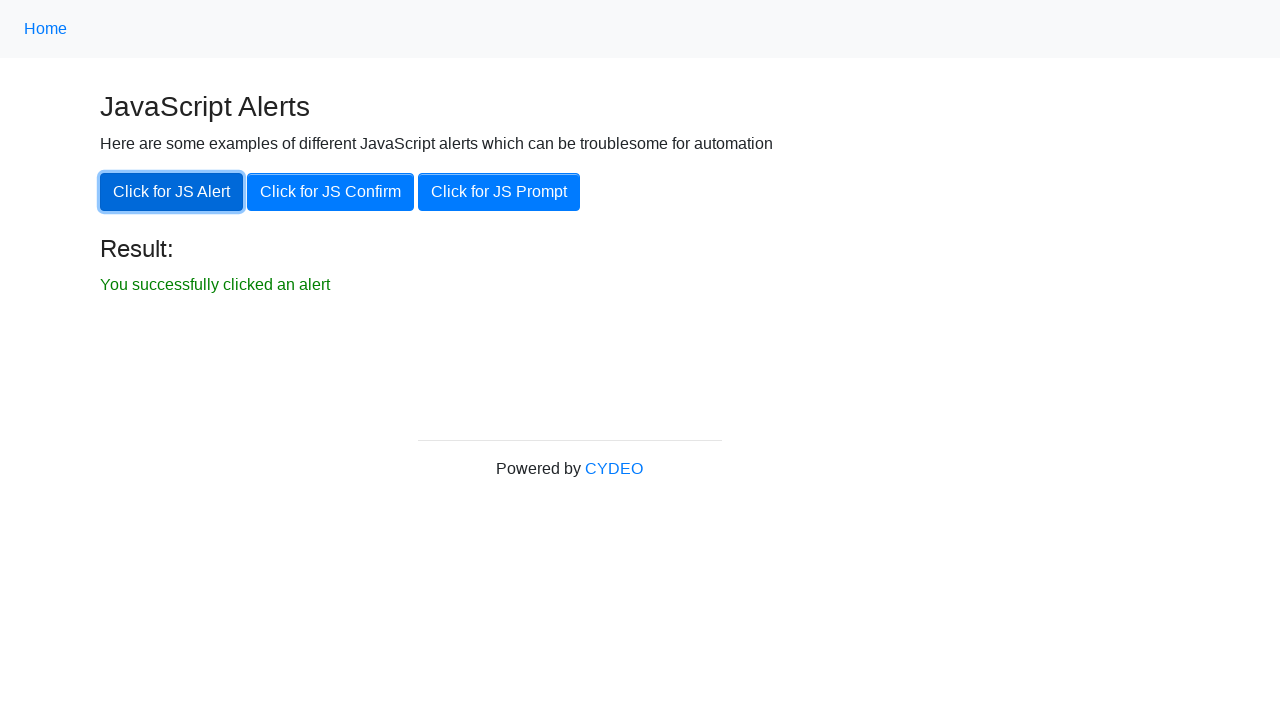

Result element became visible after alert was accepted
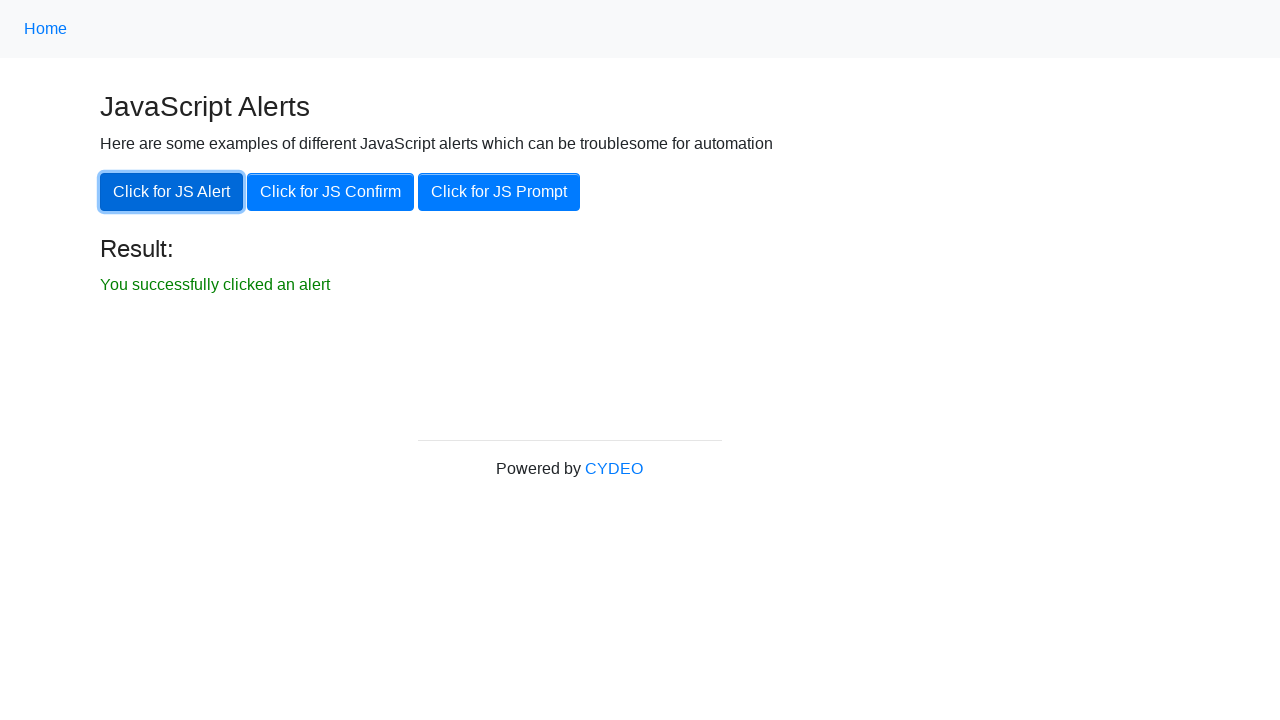

Verified result text matches expected message 'You successfully clicked an alert'
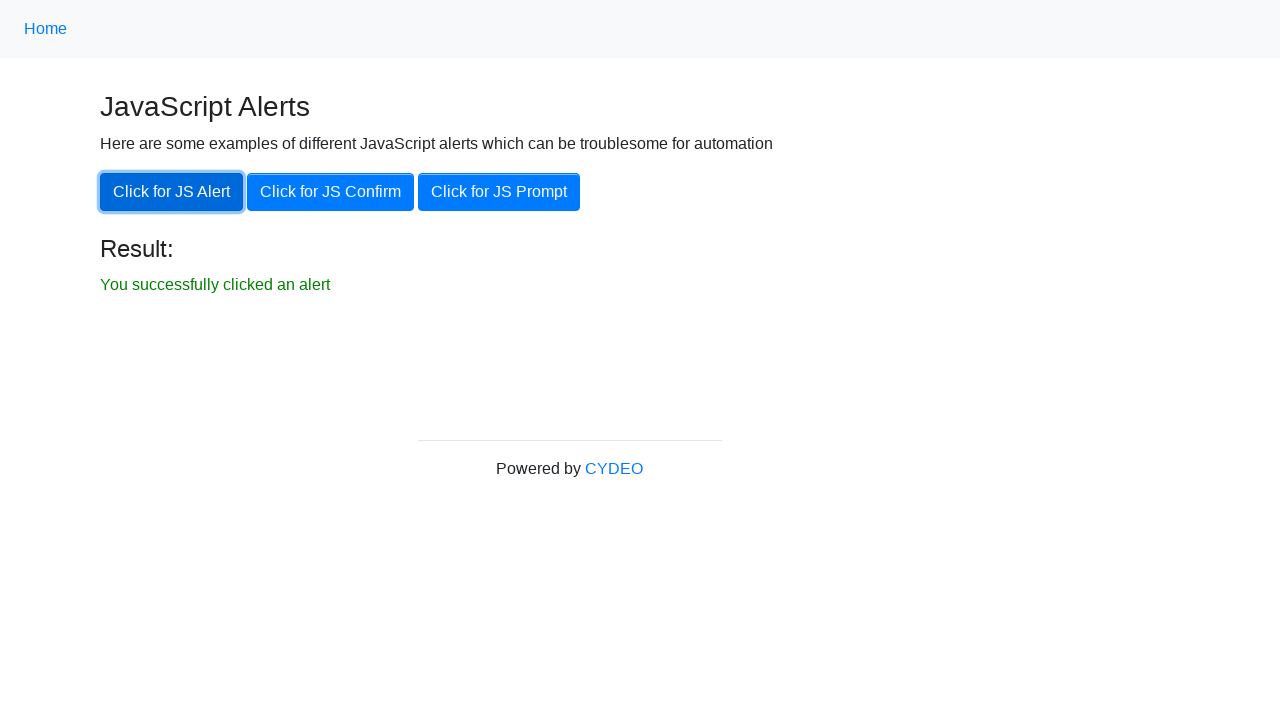

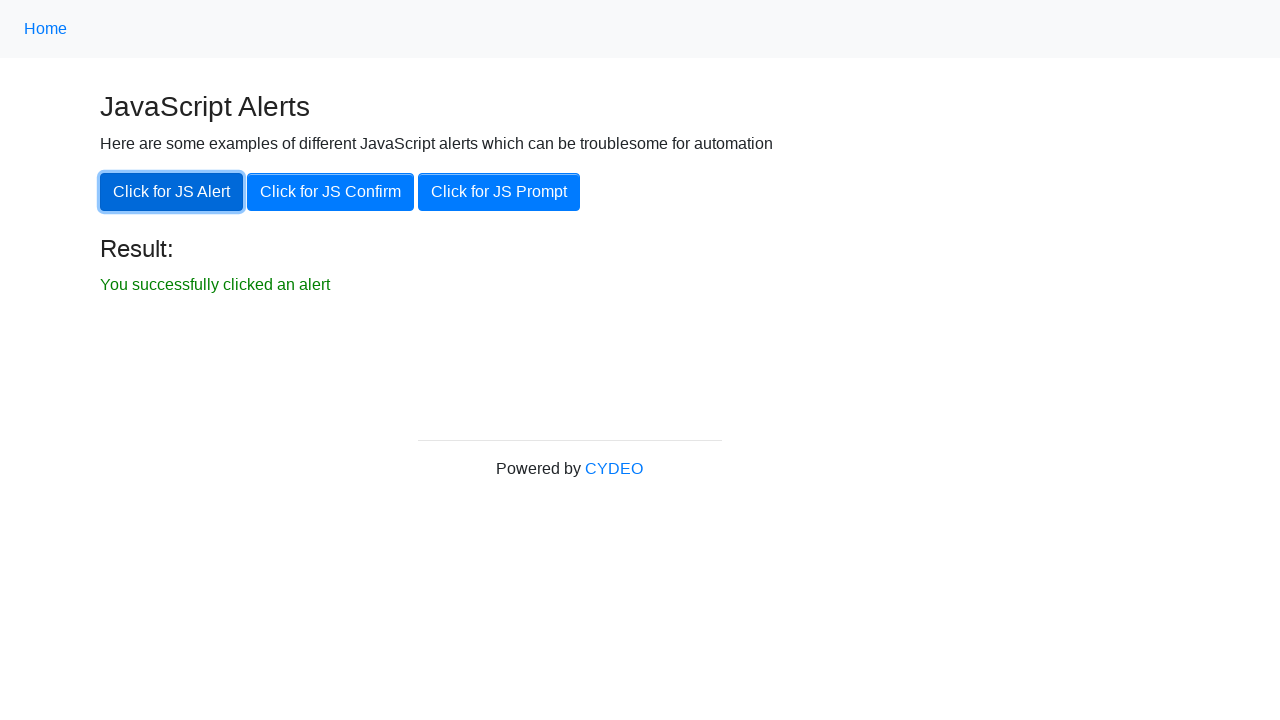